Tests alert handling functionality by switching to an iframe, clicking a button to trigger a confirm dialog, and accepting it

Starting URL: https://www.w3schools.com/js/tryit.asp?filename=tryjs_confirm

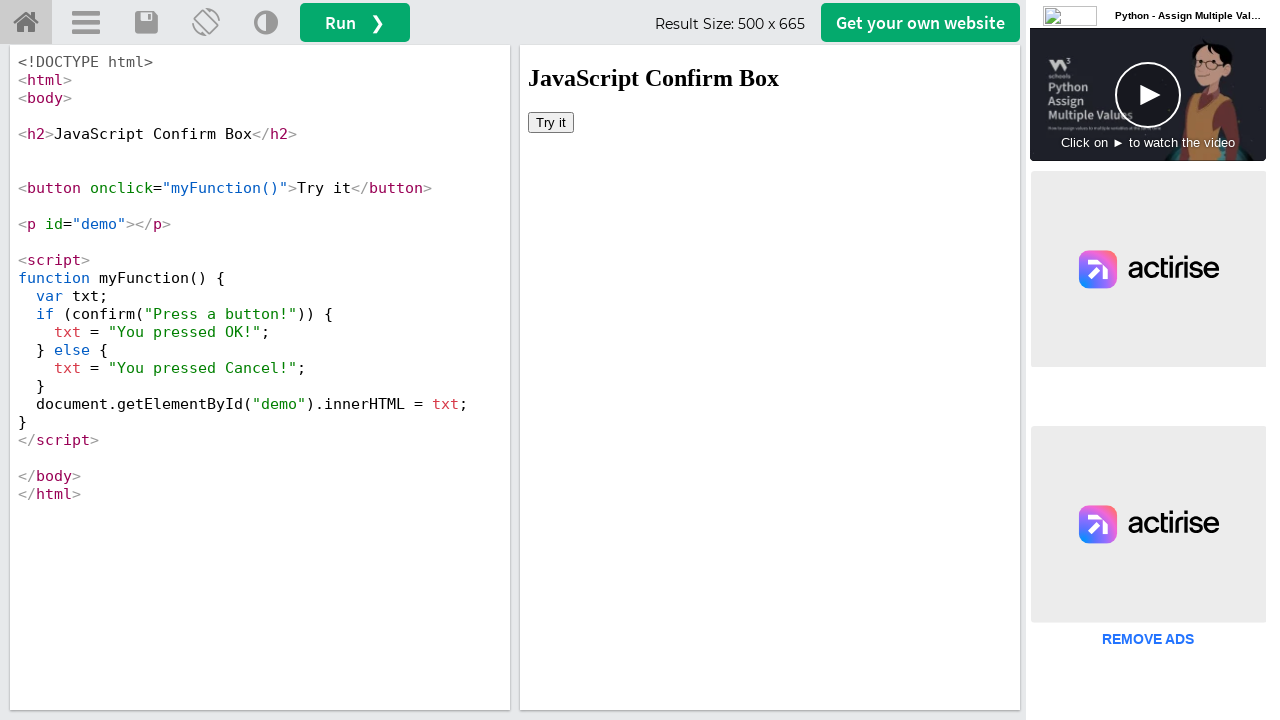

Located iframe with selector #iframeResult
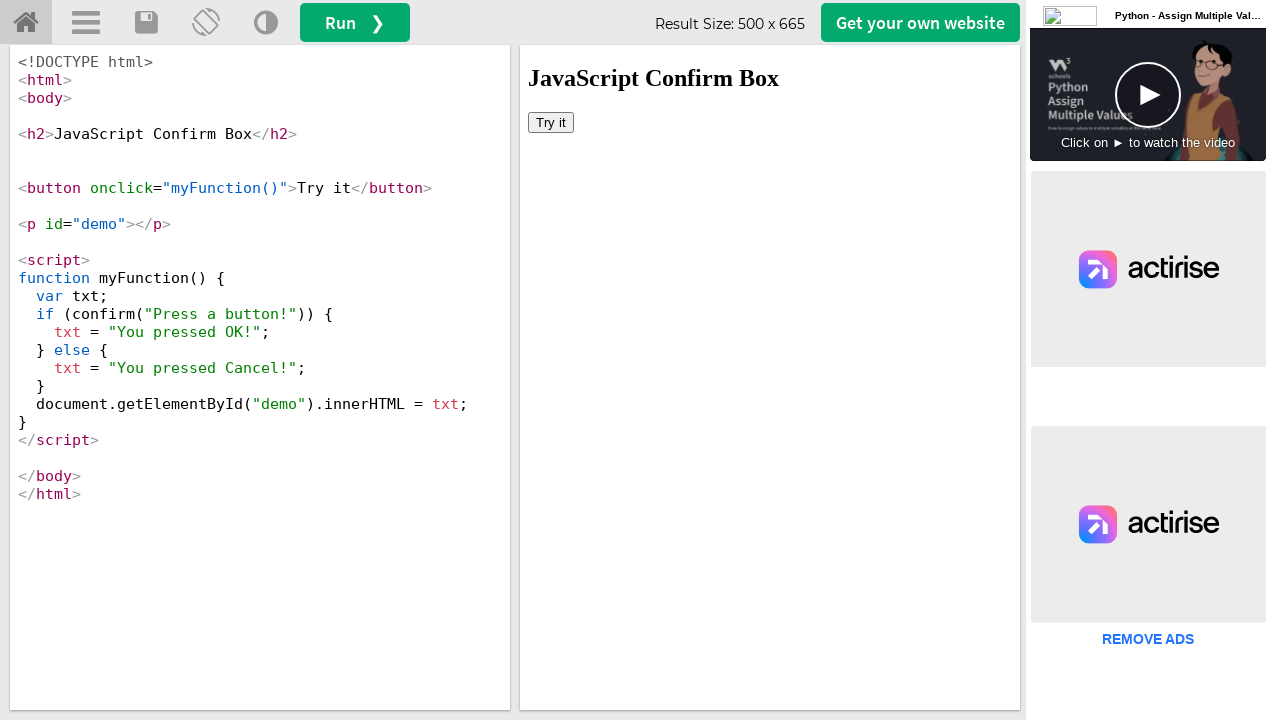

Clicked button in iframe to trigger confirm dialog at (551, 122) on #iframeResult >> internal:control=enter-frame >> button
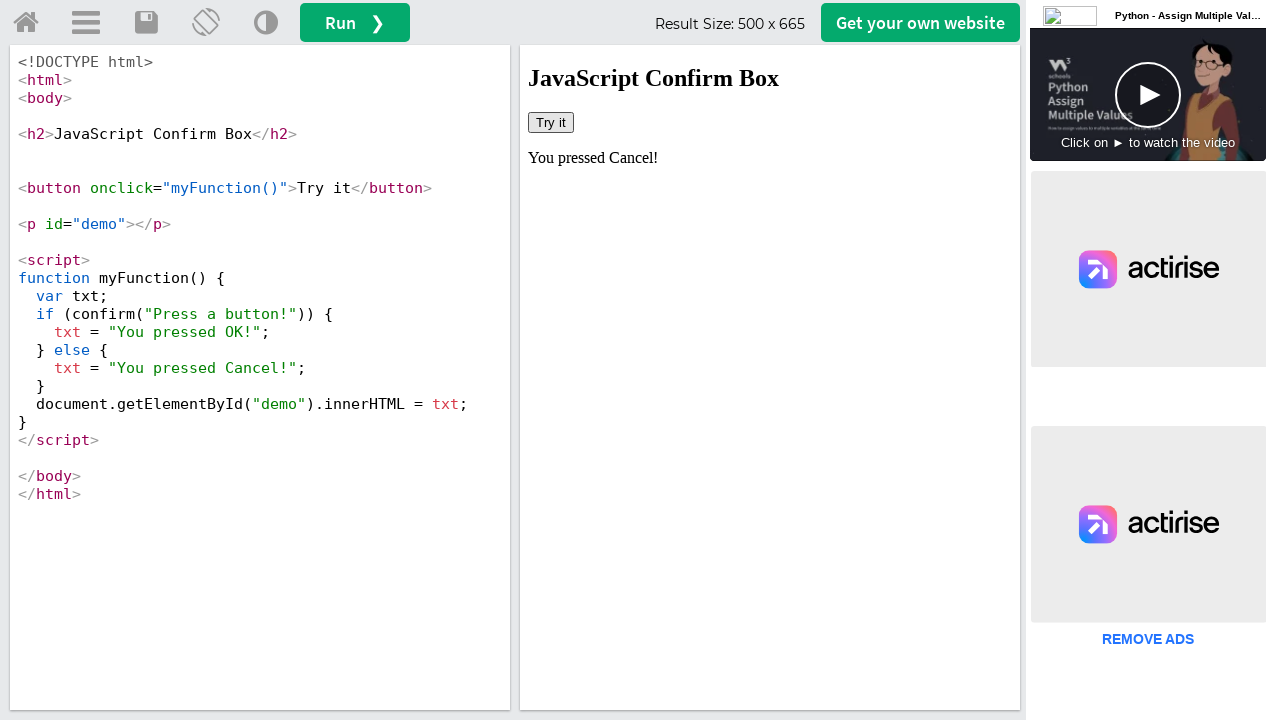

Set up dialog handler to accept confirm dialogs
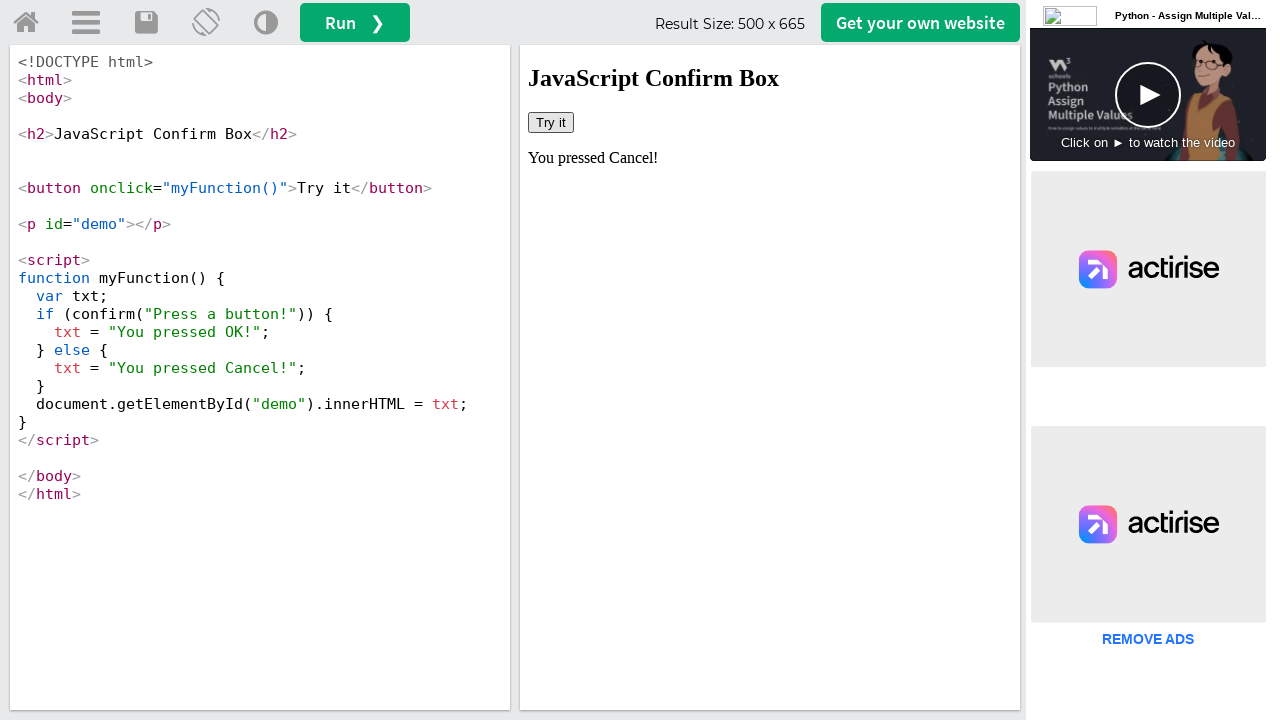

Retrieved result text from #demo element: 'You pressed Cancel!'
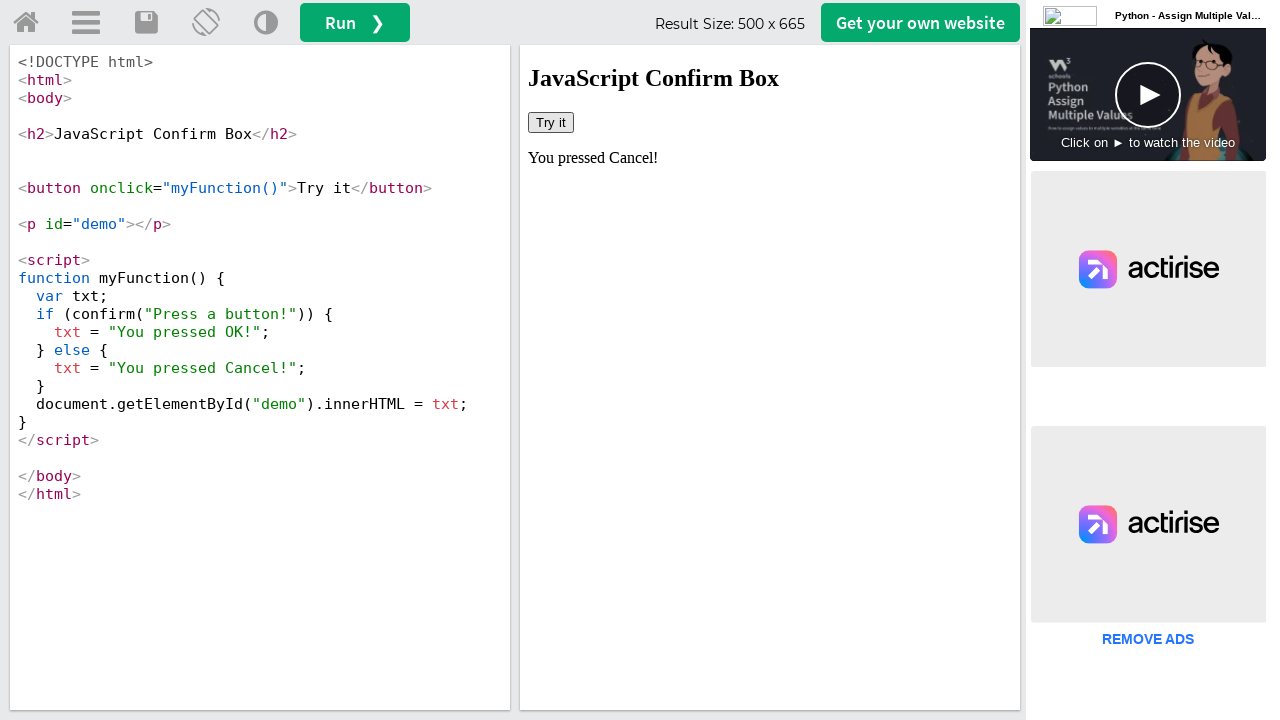

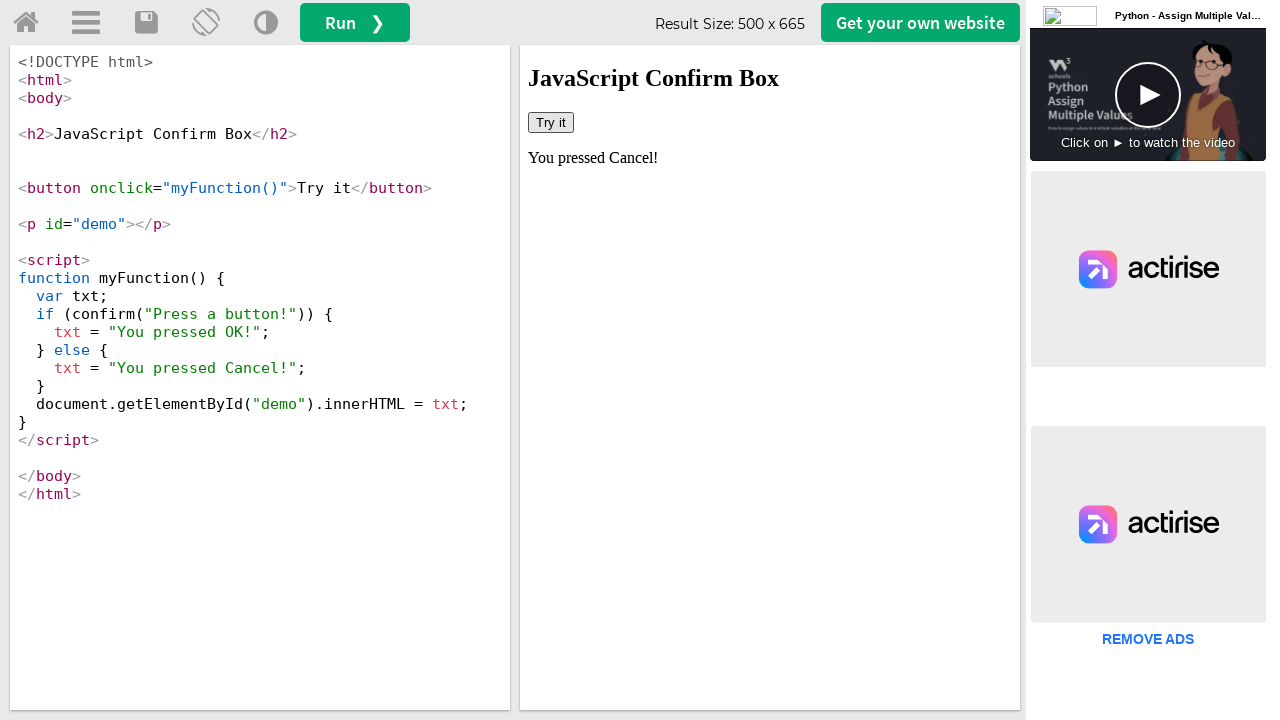